Tests opening multiple links in new tabs from a footer section and switching between the opened tabs. The script locates links within a specific table column, opens each in a new tab using keyboard shortcuts, then iterates through all open tabs.

Starting URL: https://rahulshettyacademy.com/AutomationPractice/

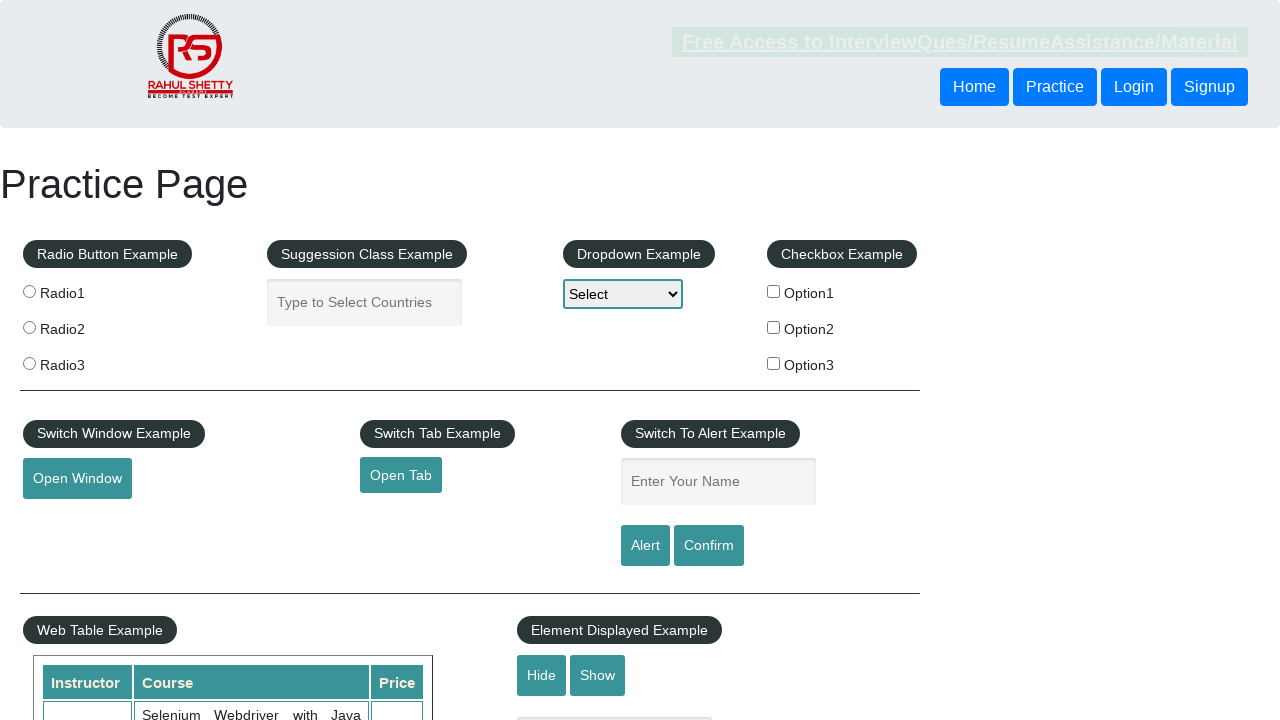

Waited for footer section with id 'gf-BIG' to be visible
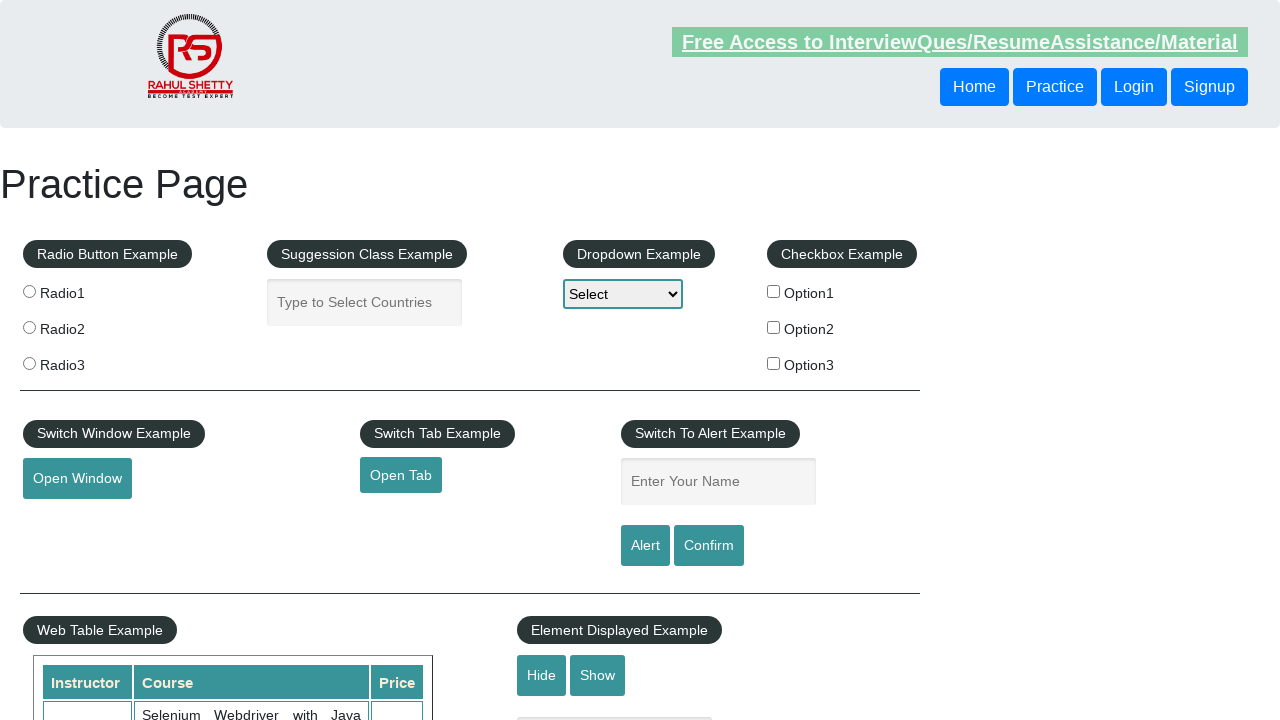

Located all links in the first column of the footer table
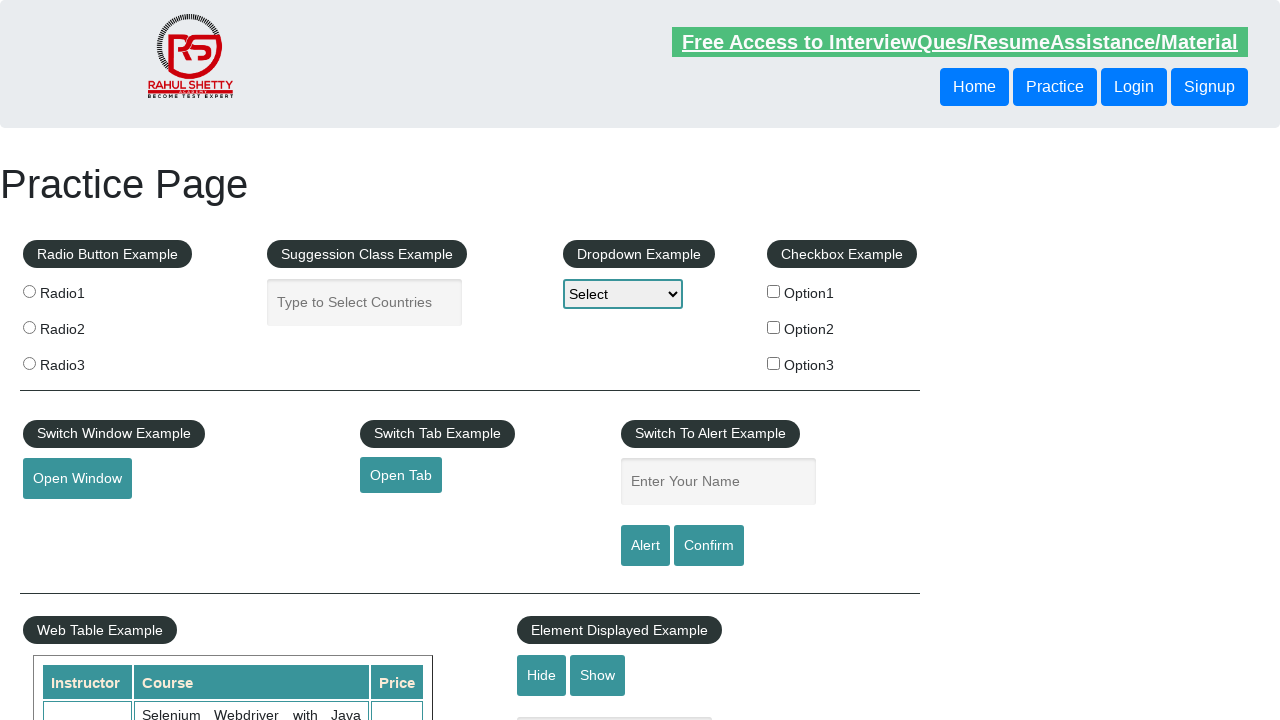

Counted 5 links in the footer column
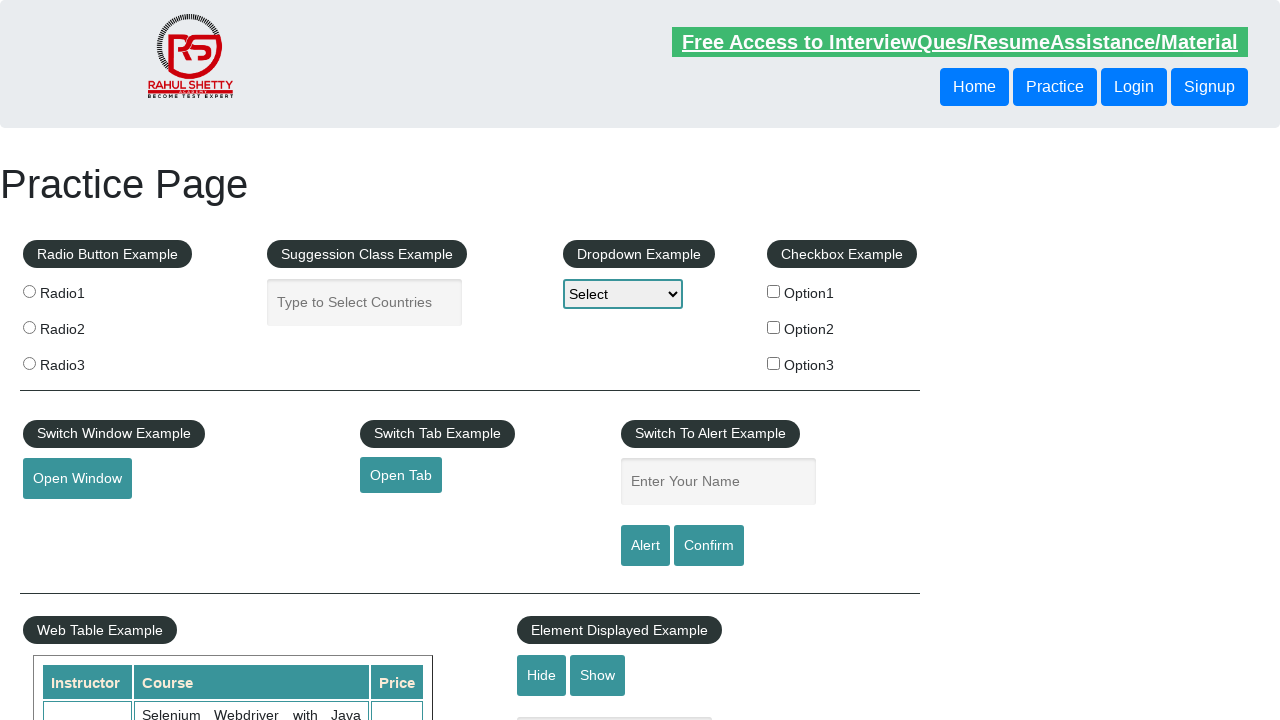

Opened link 1 in a new tab using Ctrl+Click at (68, 520) on #gf-BIG tbody tr td:first-child ul a >> nth=1
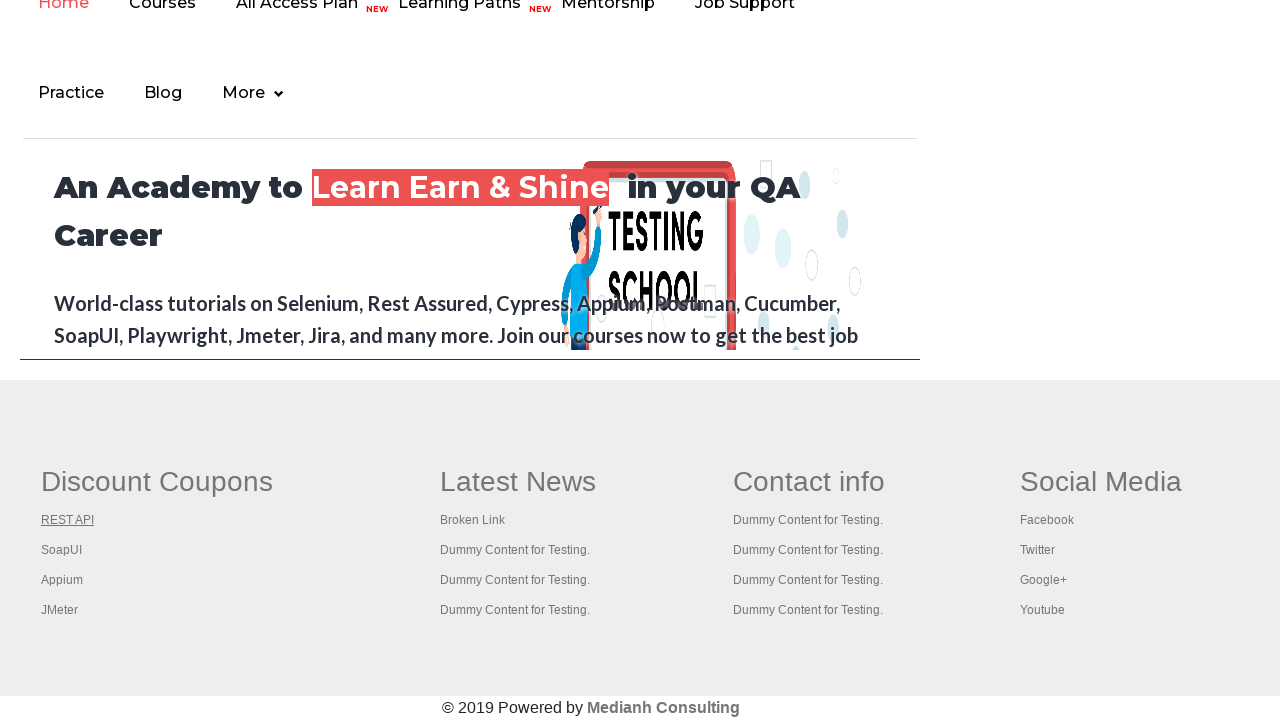

Opened link 2 in a new tab using Ctrl+Click at (62, 550) on #gf-BIG tbody tr td:first-child ul a >> nth=2
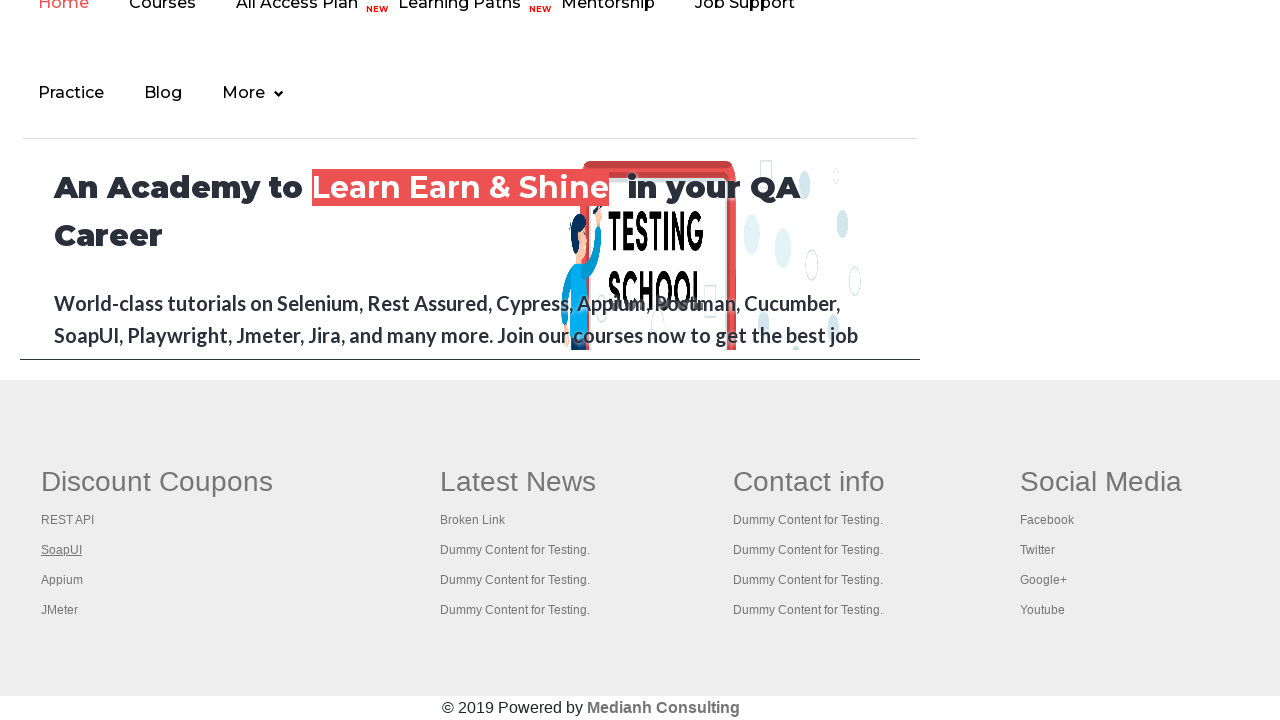

Opened link 3 in a new tab using Ctrl+Click at (62, 580) on #gf-BIG tbody tr td:first-child ul a >> nth=3
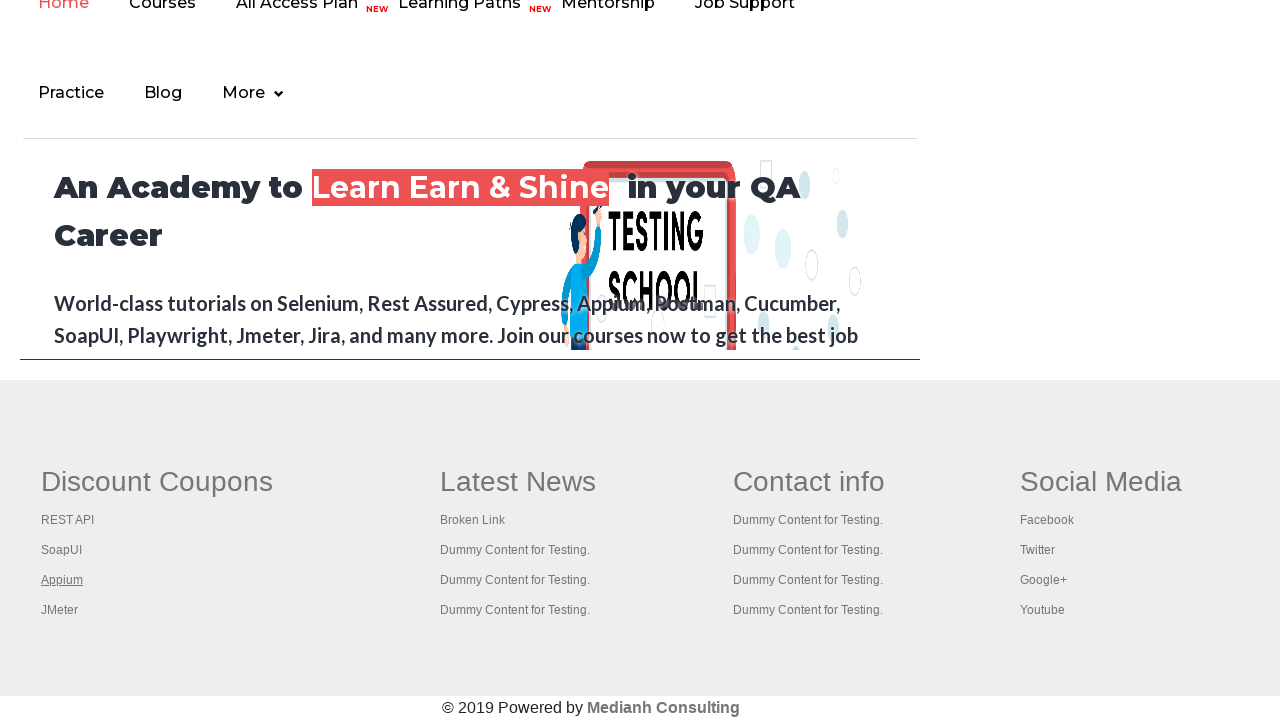

Opened link 4 in a new tab using Ctrl+Click at (60, 610) on #gf-BIG tbody tr td:first-child ul a >> nth=4
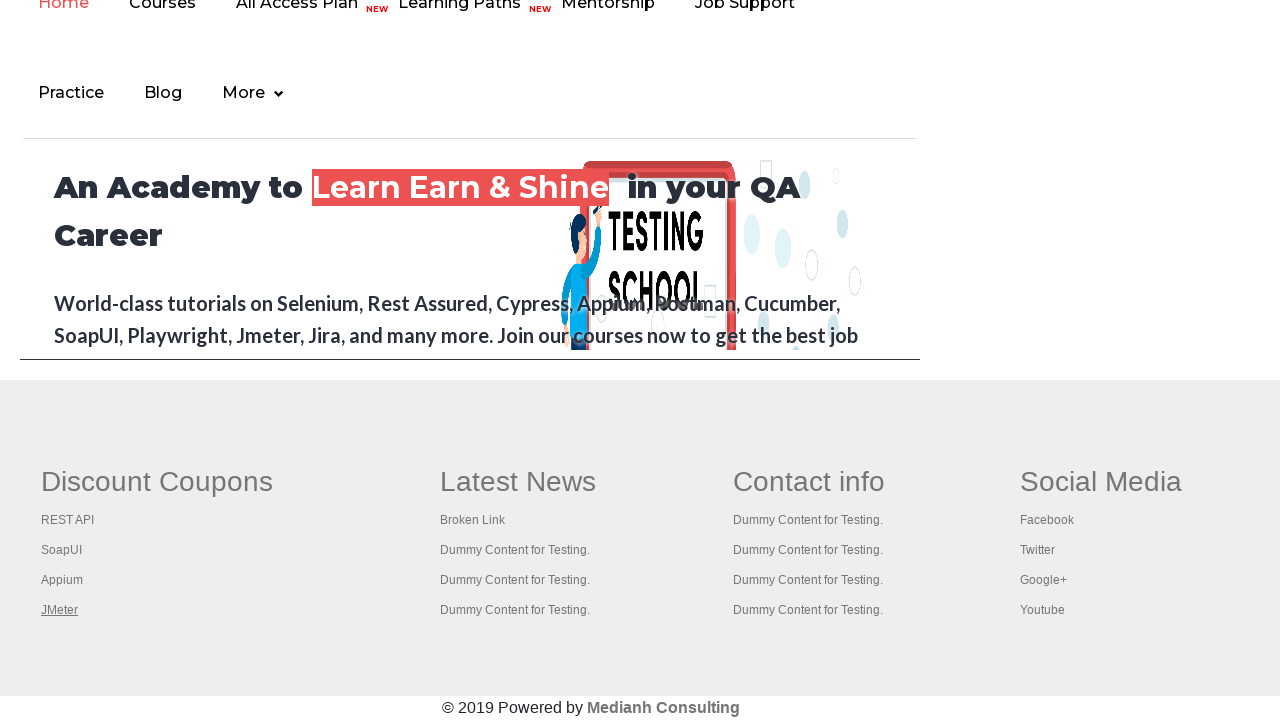

Waited 2 seconds for all new tabs to fully open
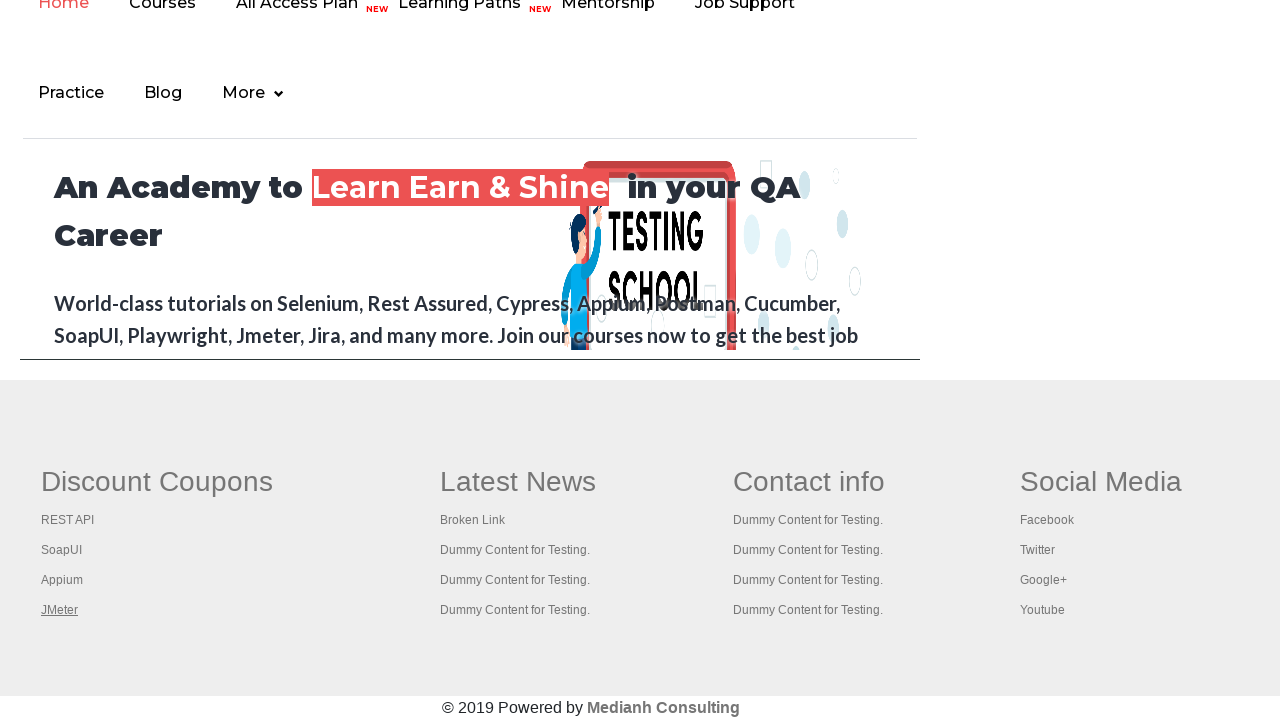

Retrieved list of all open tabs (total: 5 tabs)
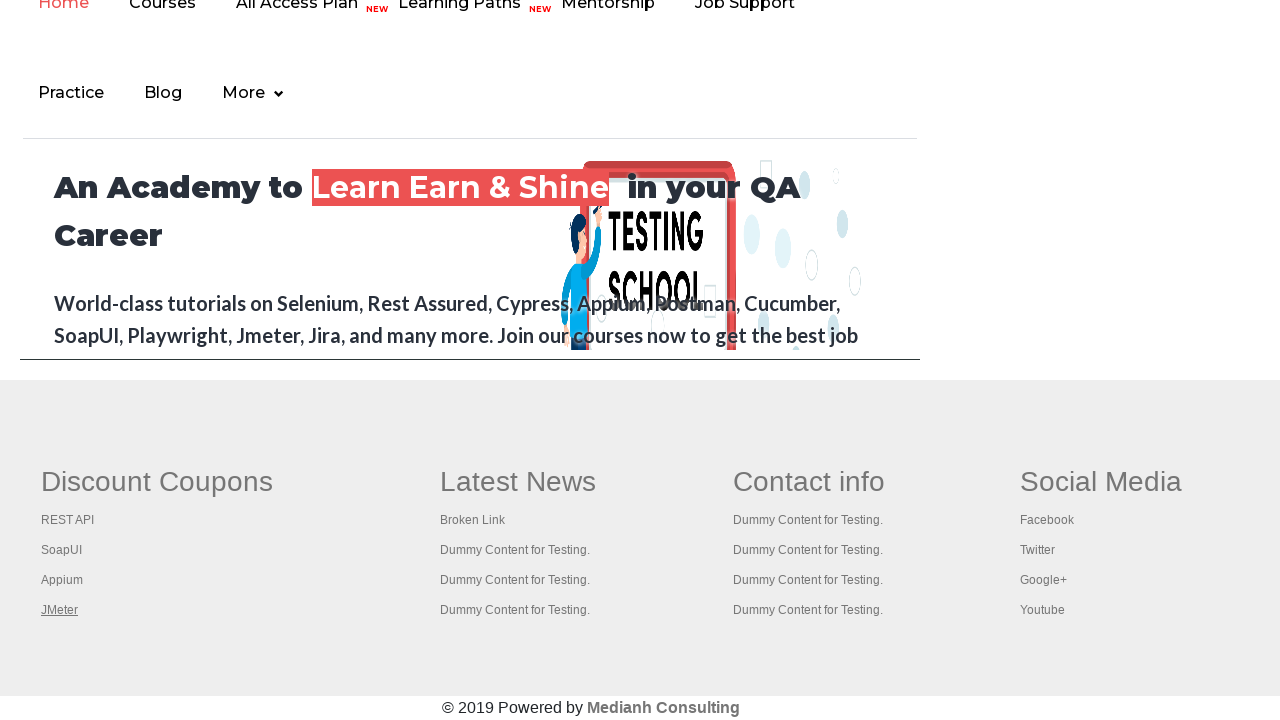

Brought tab 1 to the front
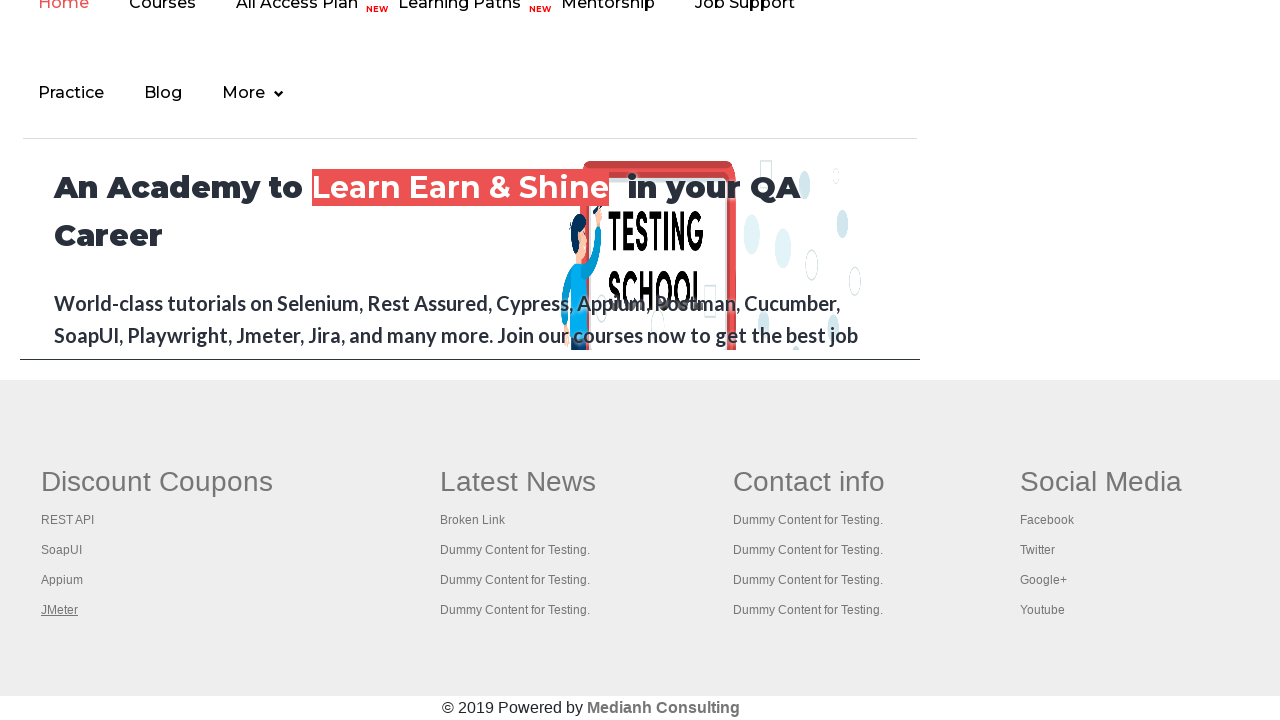

Tab 1 loaded and reached 'domcontentloaded' state
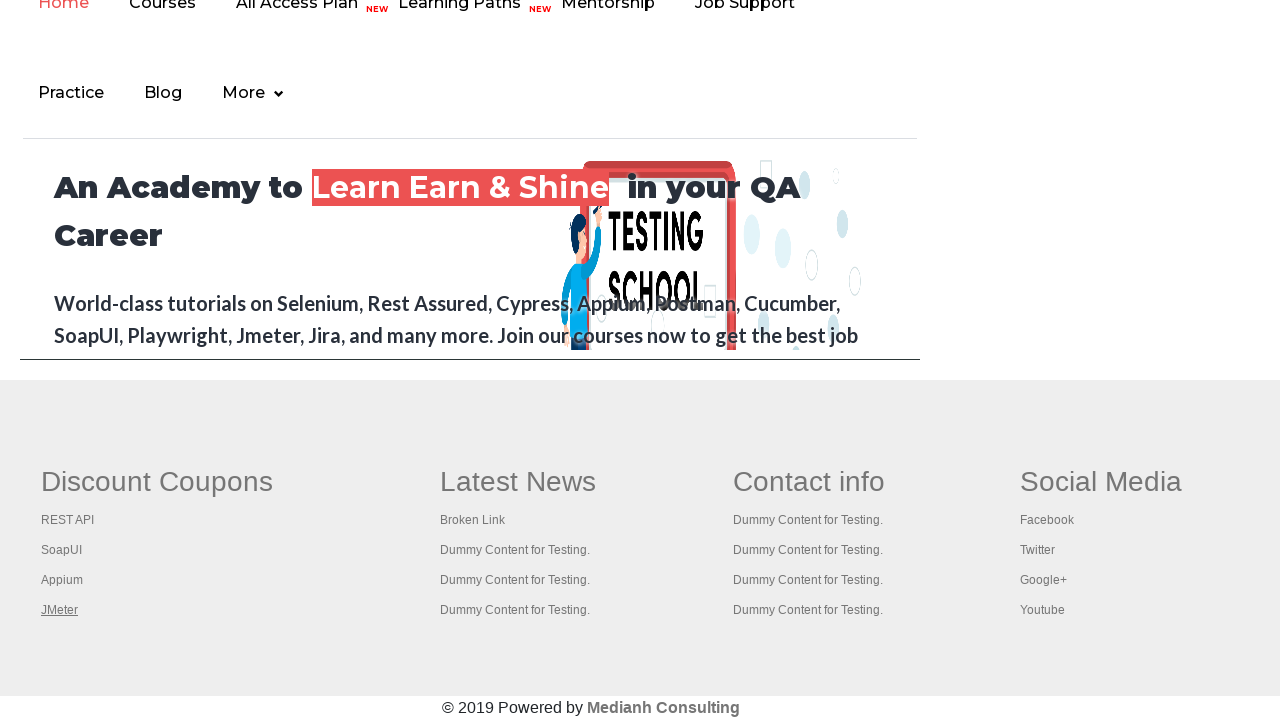

Brought tab 2 to the front
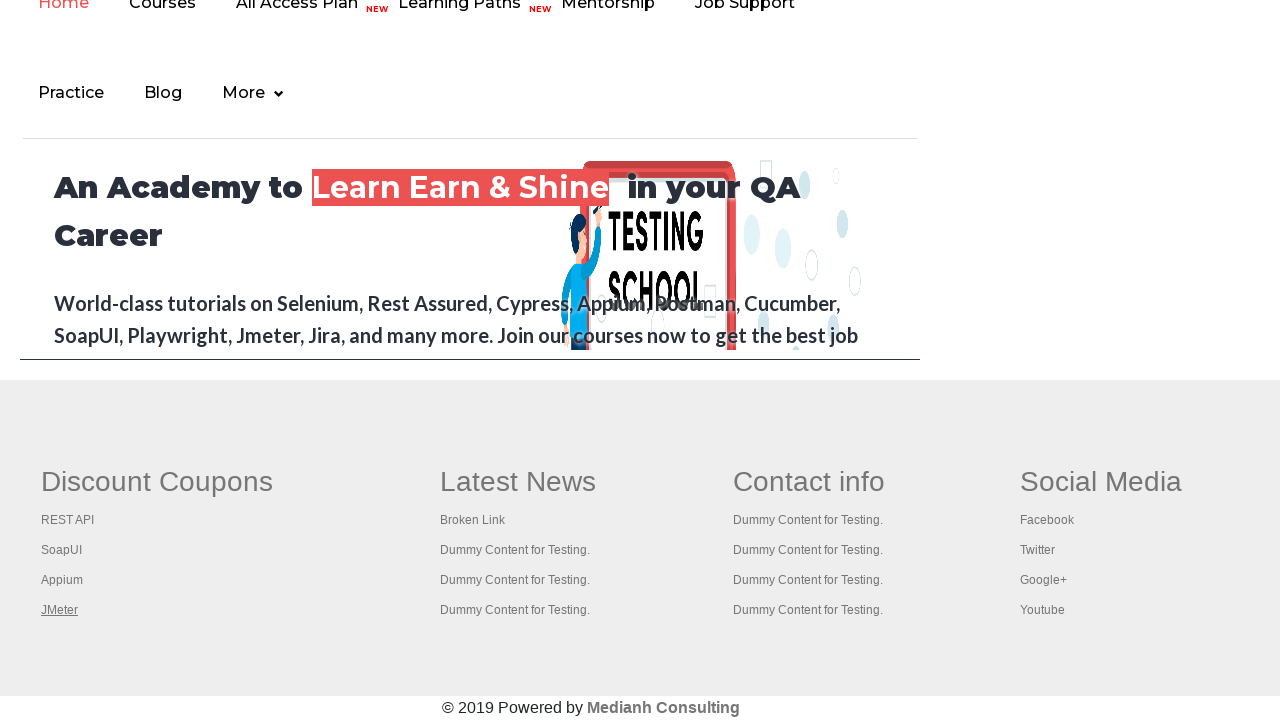

Tab 2 loaded and reached 'domcontentloaded' state
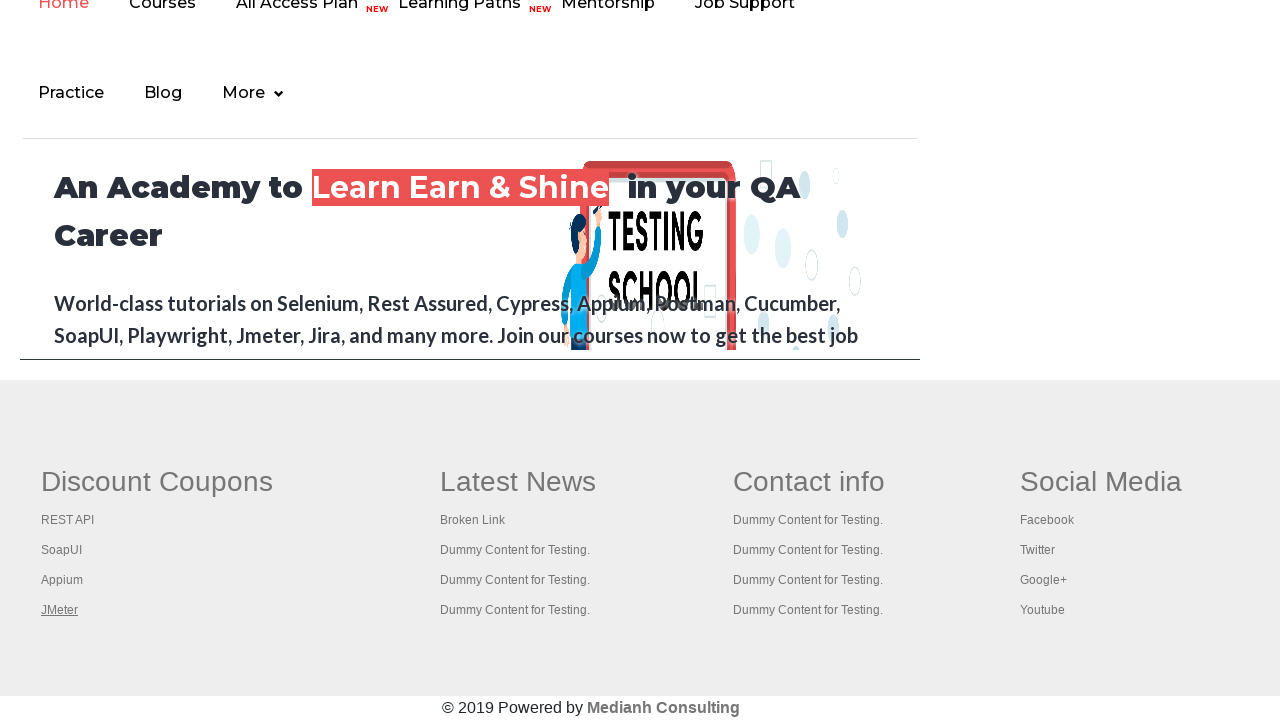

Brought tab 3 to the front
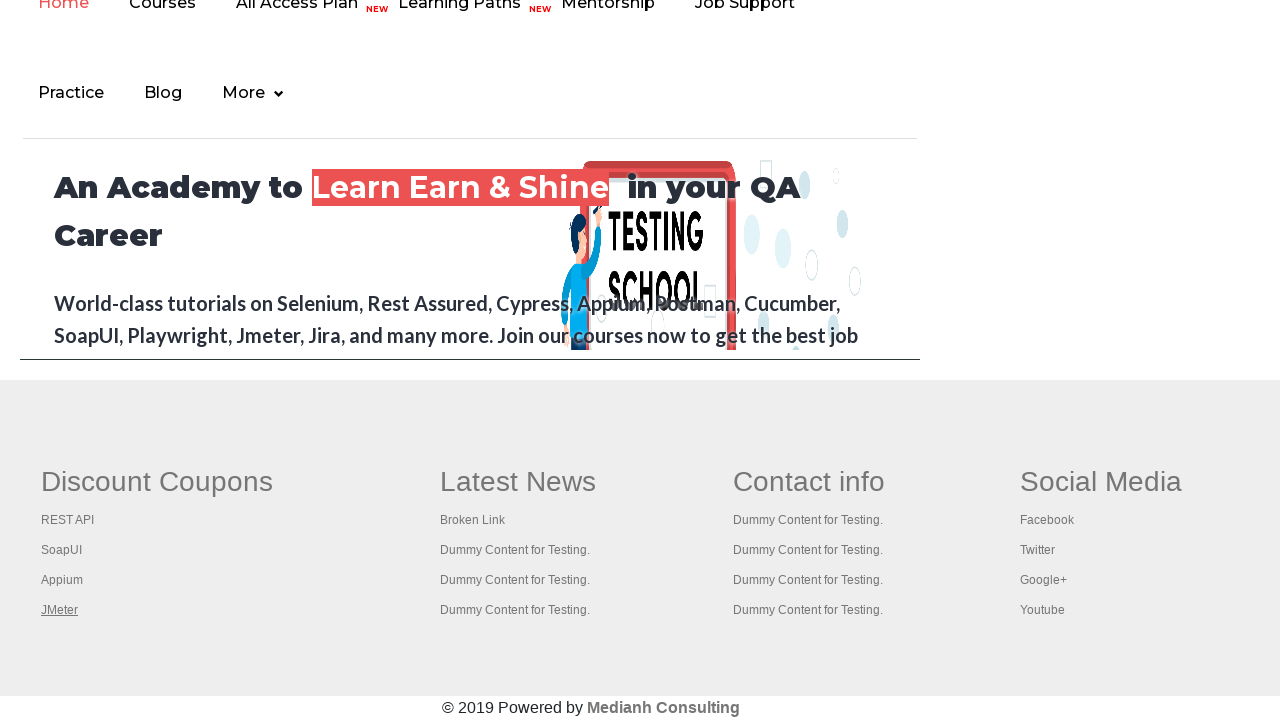

Tab 3 loaded and reached 'domcontentloaded' state
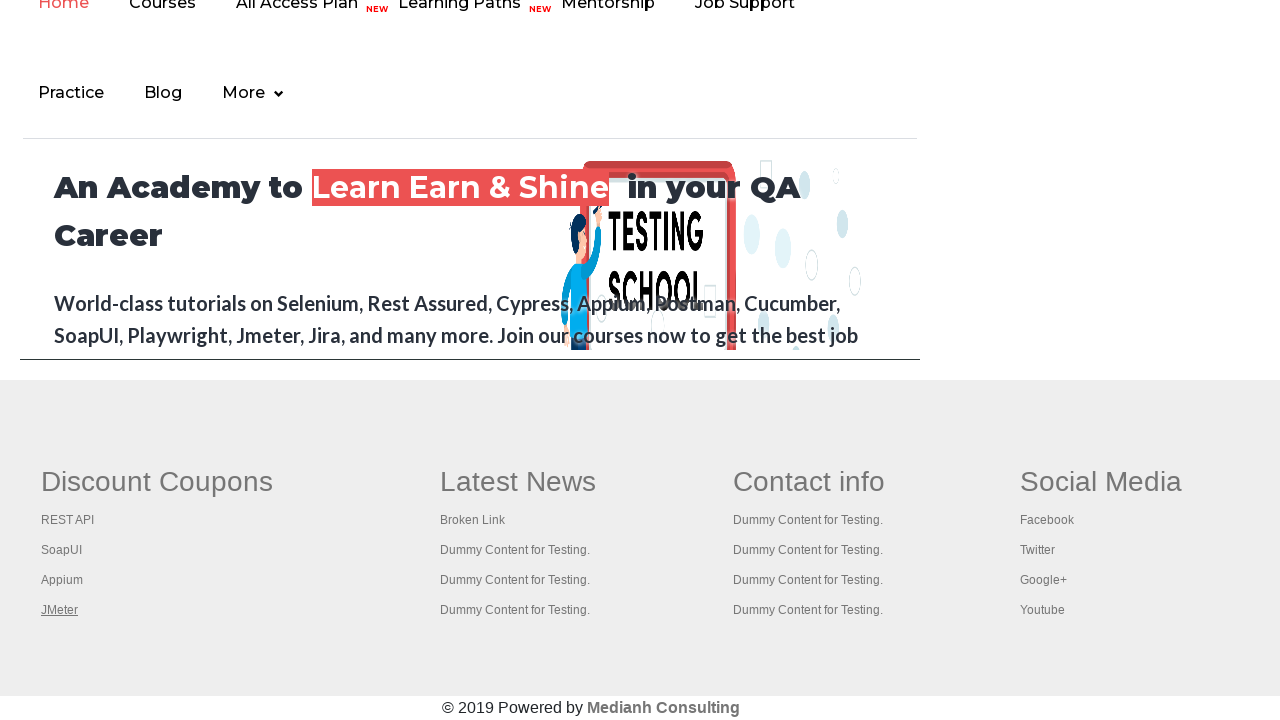

Brought tab 4 to the front
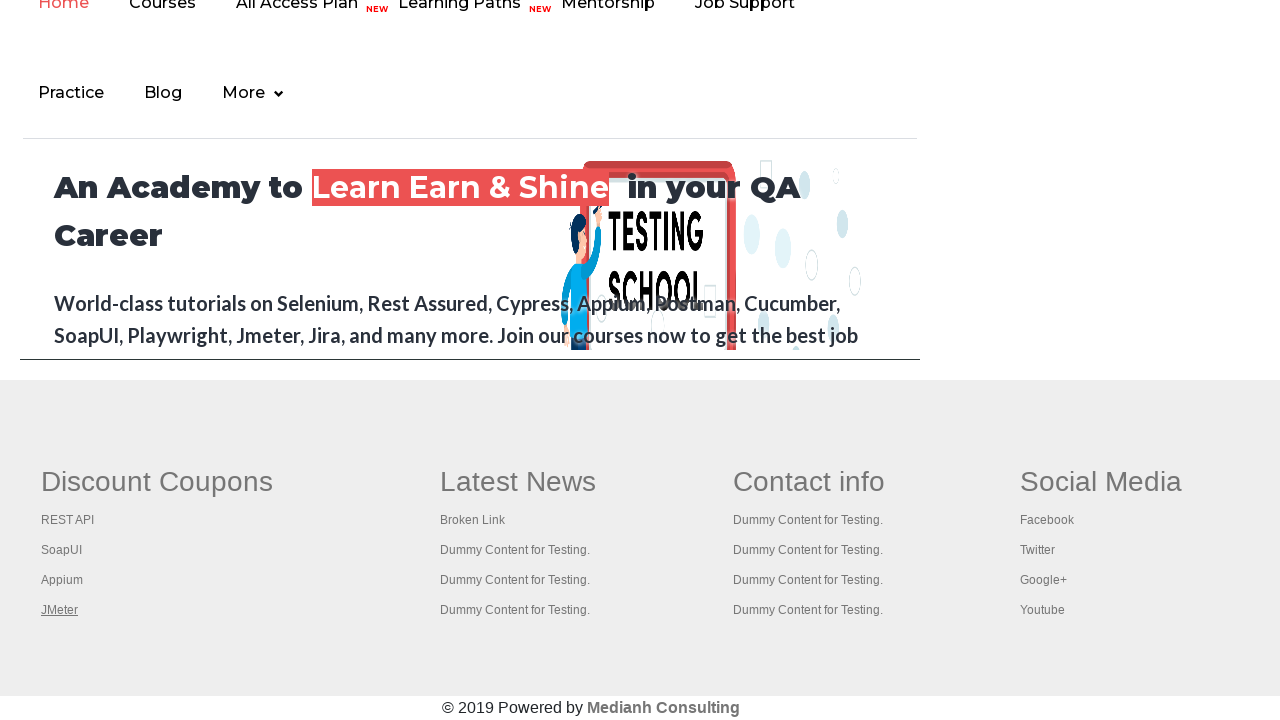

Tab 4 loaded and reached 'domcontentloaded' state
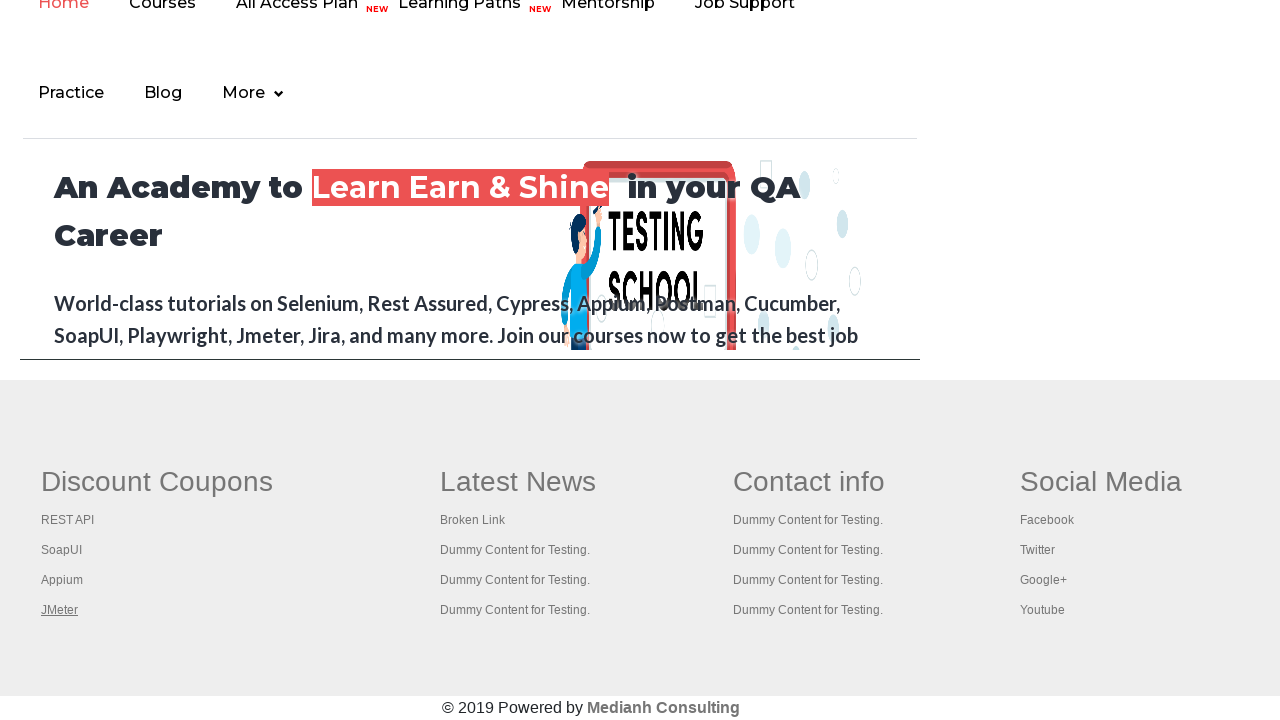

Brought tab 5 to the front
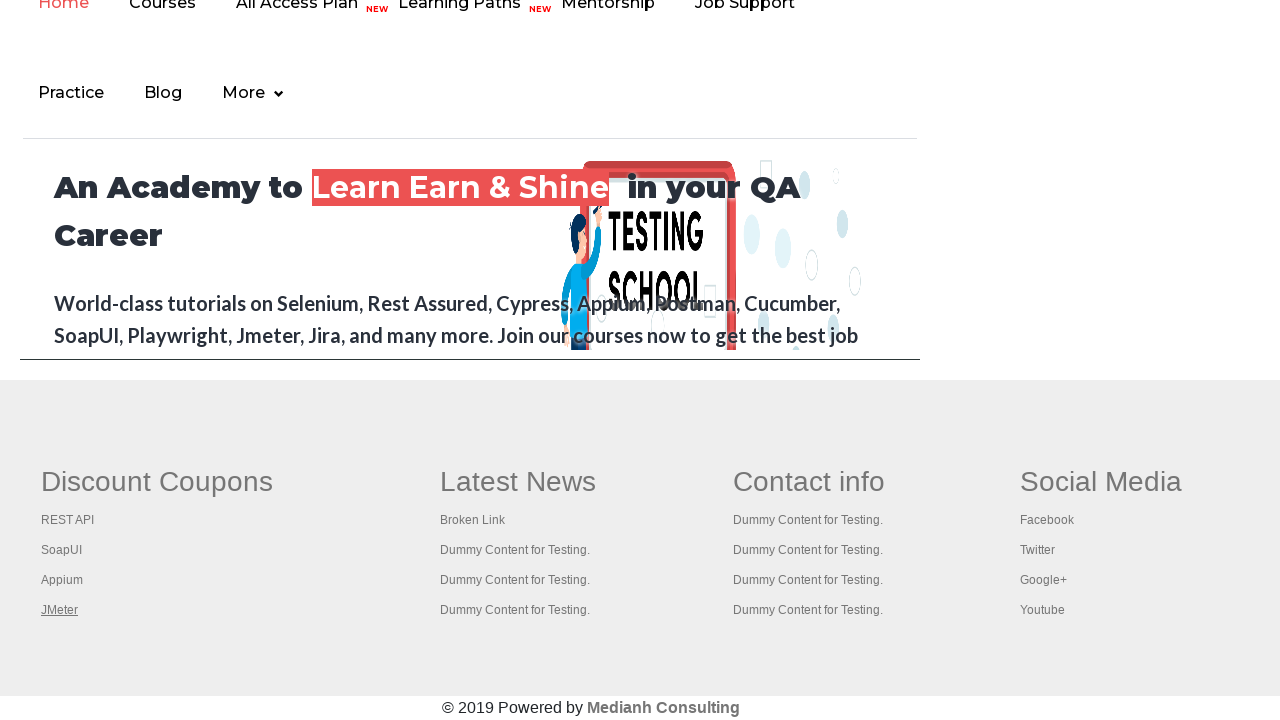

Tab 5 loaded and reached 'domcontentloaded' state
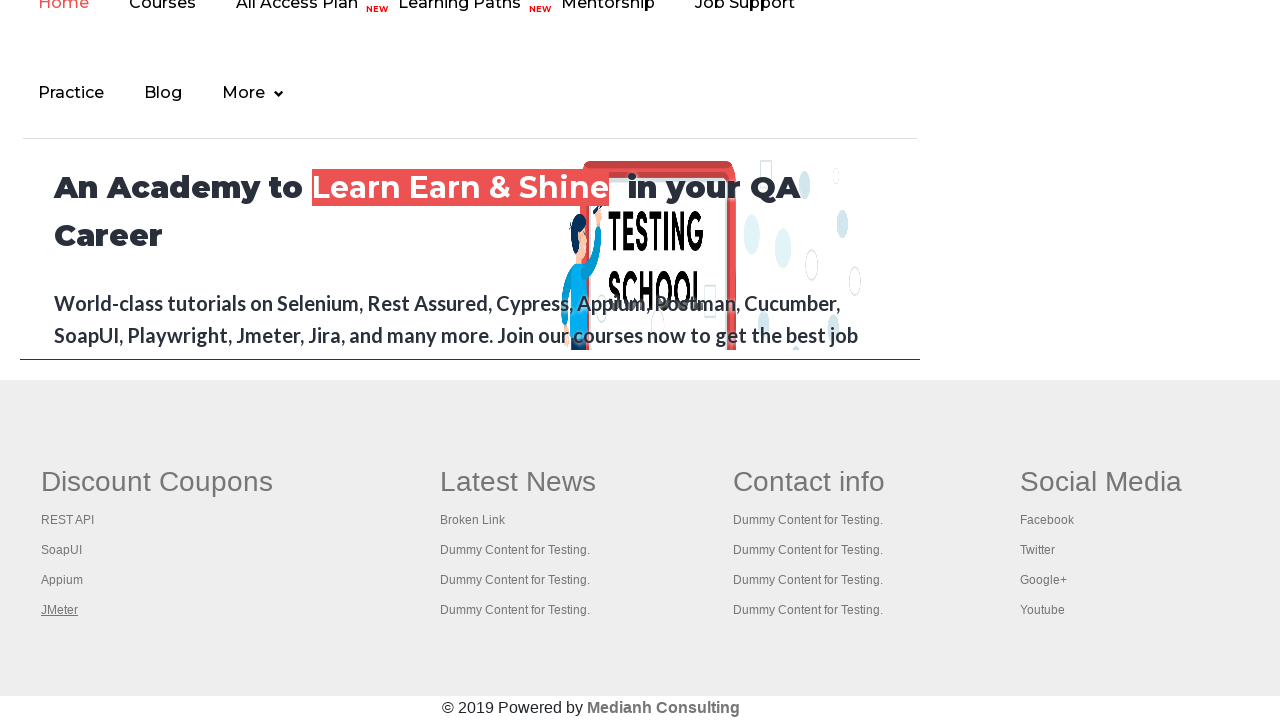

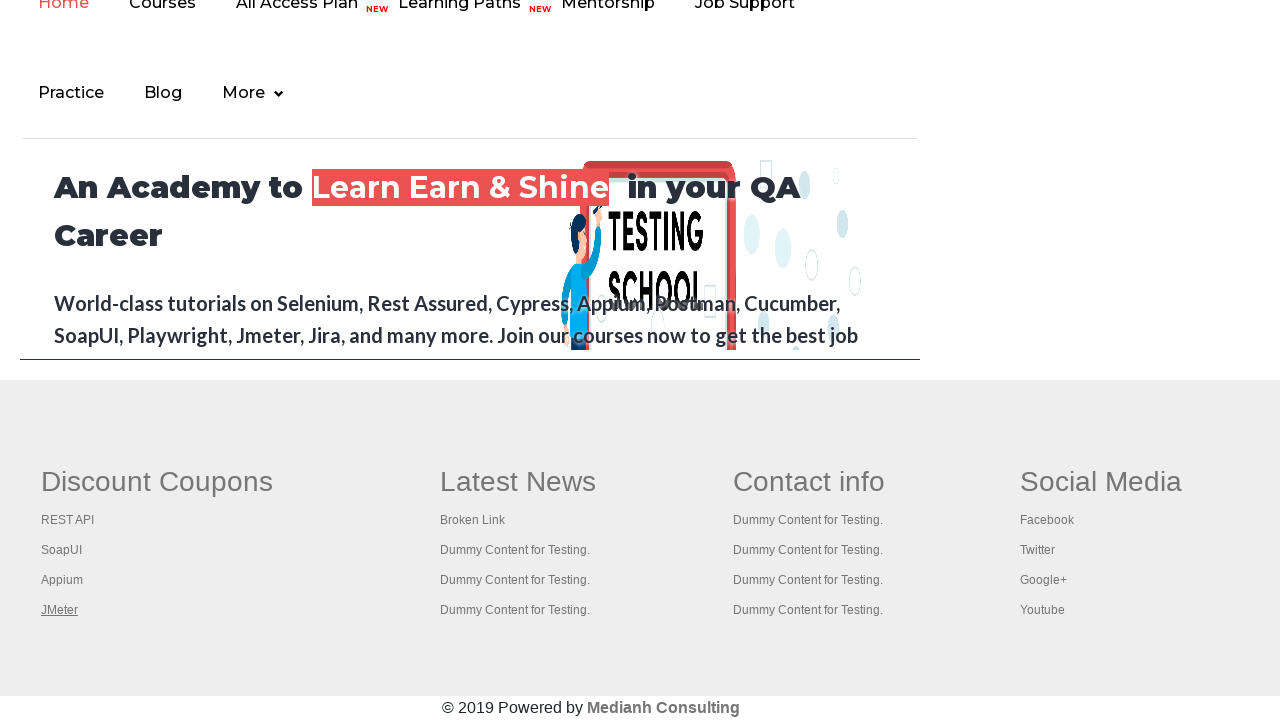